Tests file upload functionality by selecting a file and clicking the upload button on the Heroku test application

Starting URL: https://the-internet.herokuapp.com/upload

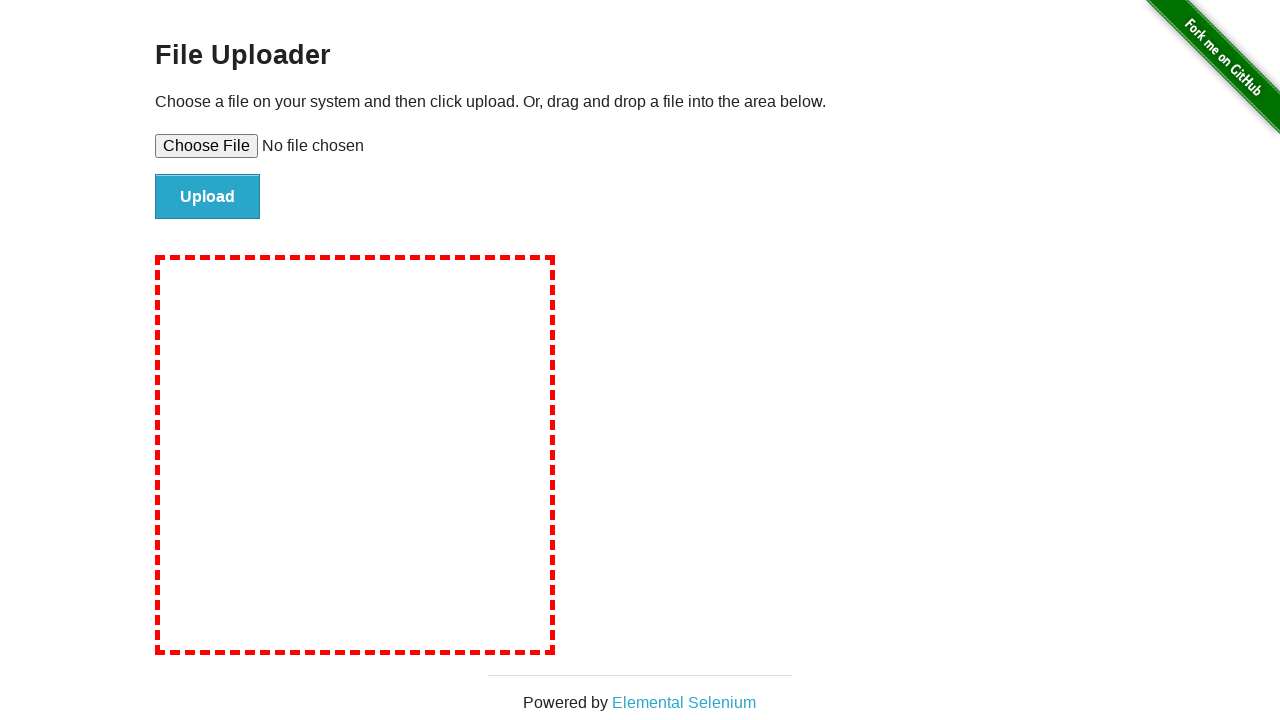

Created temporary test file for upload
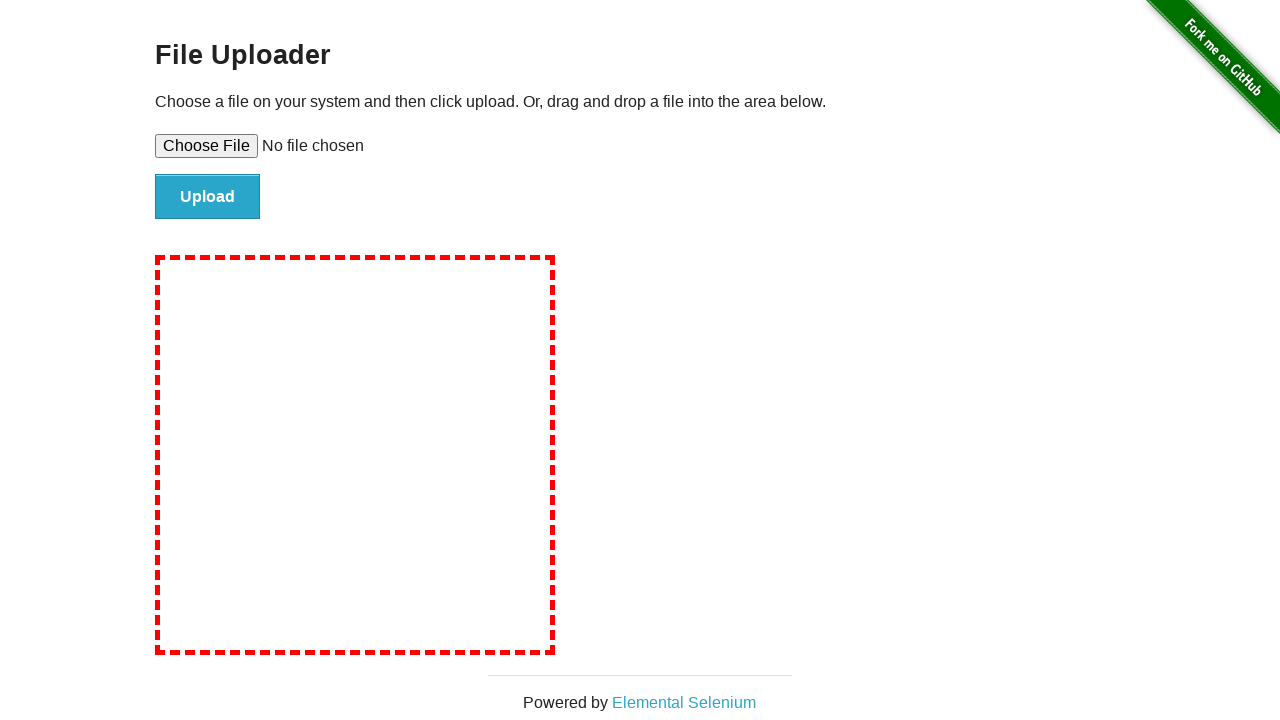

Selected test file for upload
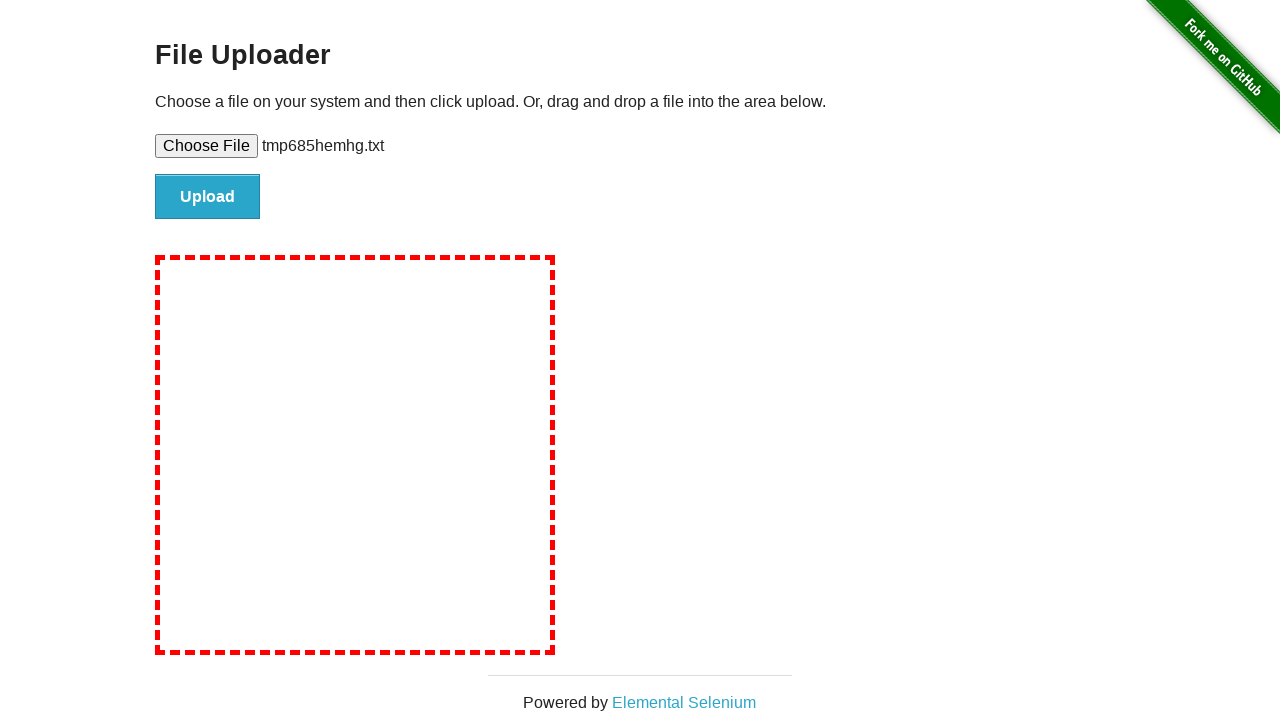

Clicked upload button to submit file at (208, 197) on input#file-submit
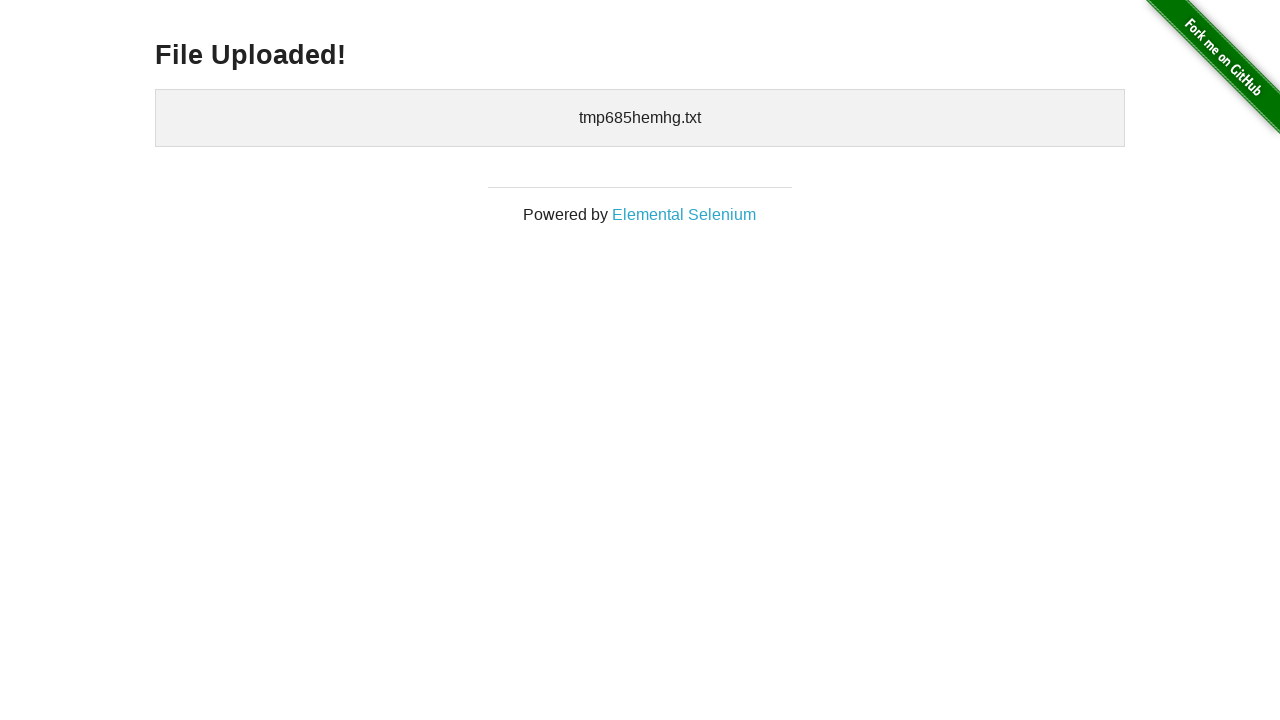

Upload confirmation page loaded
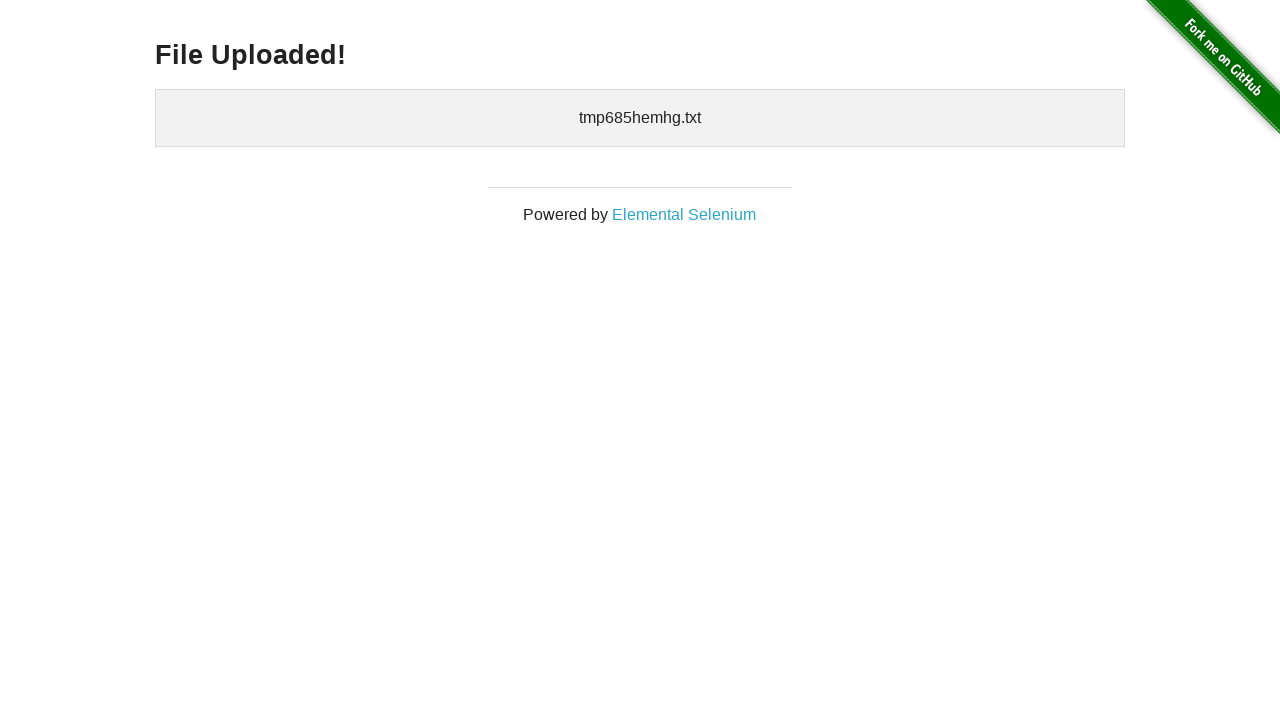

Cleaned up temporary test file
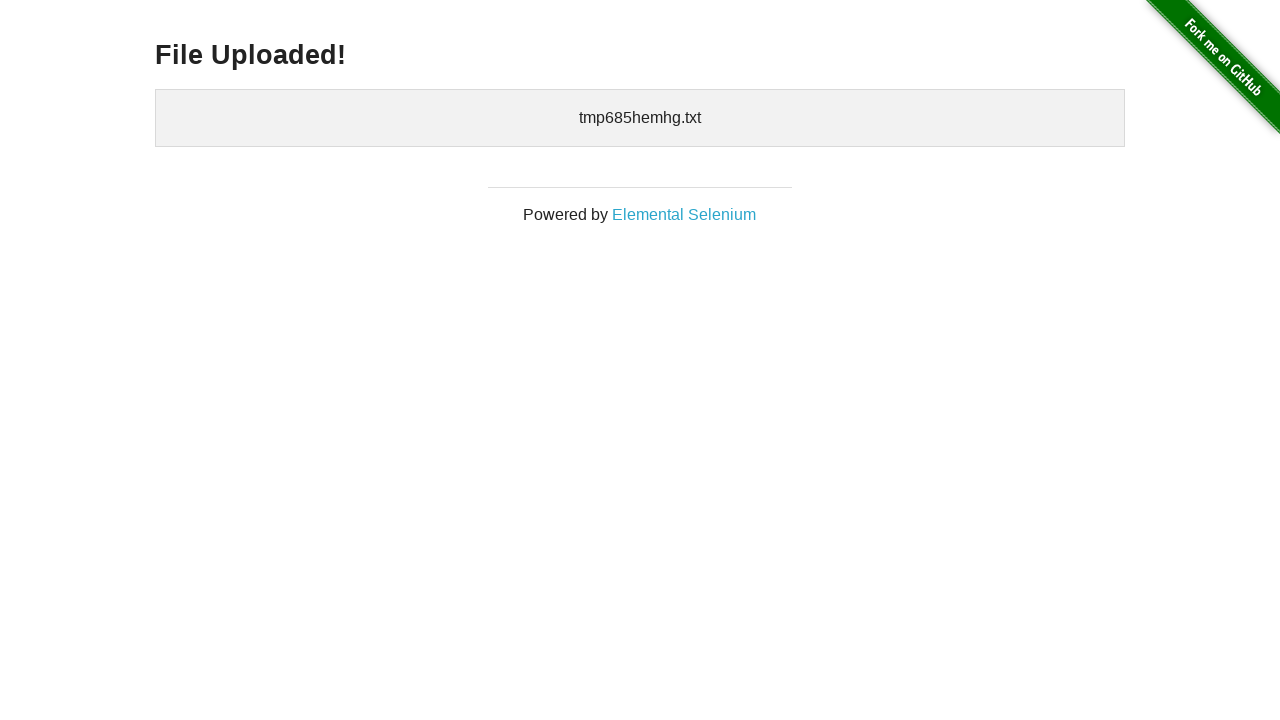

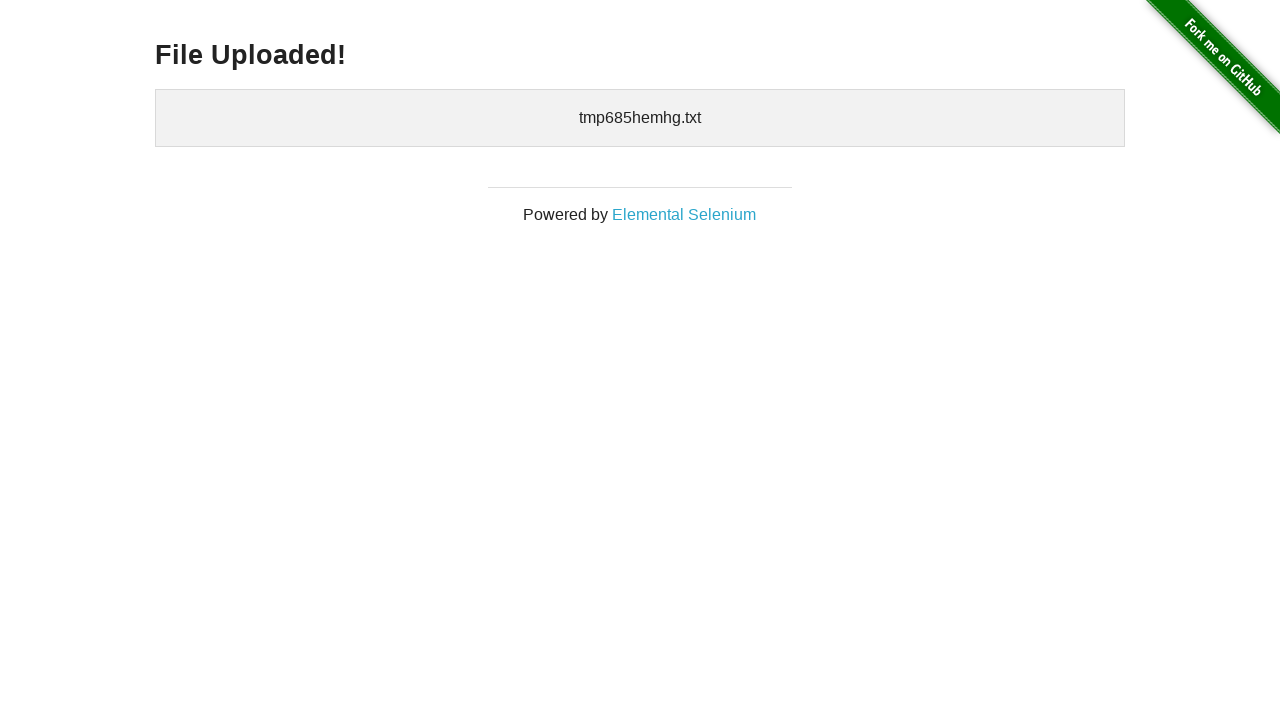